Navigates to the Selenium documentation website and scrolls down to the News section

Starting URL: https://www.selenium.dev/

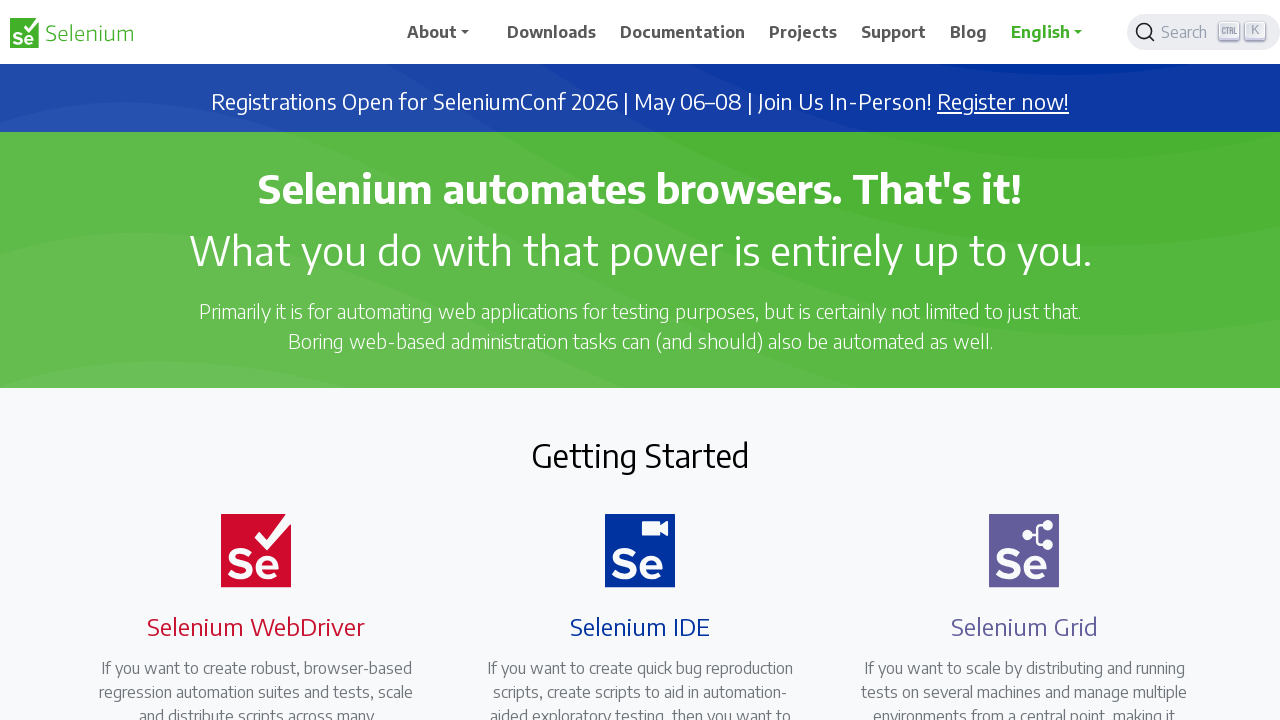

Located News heading element on the page
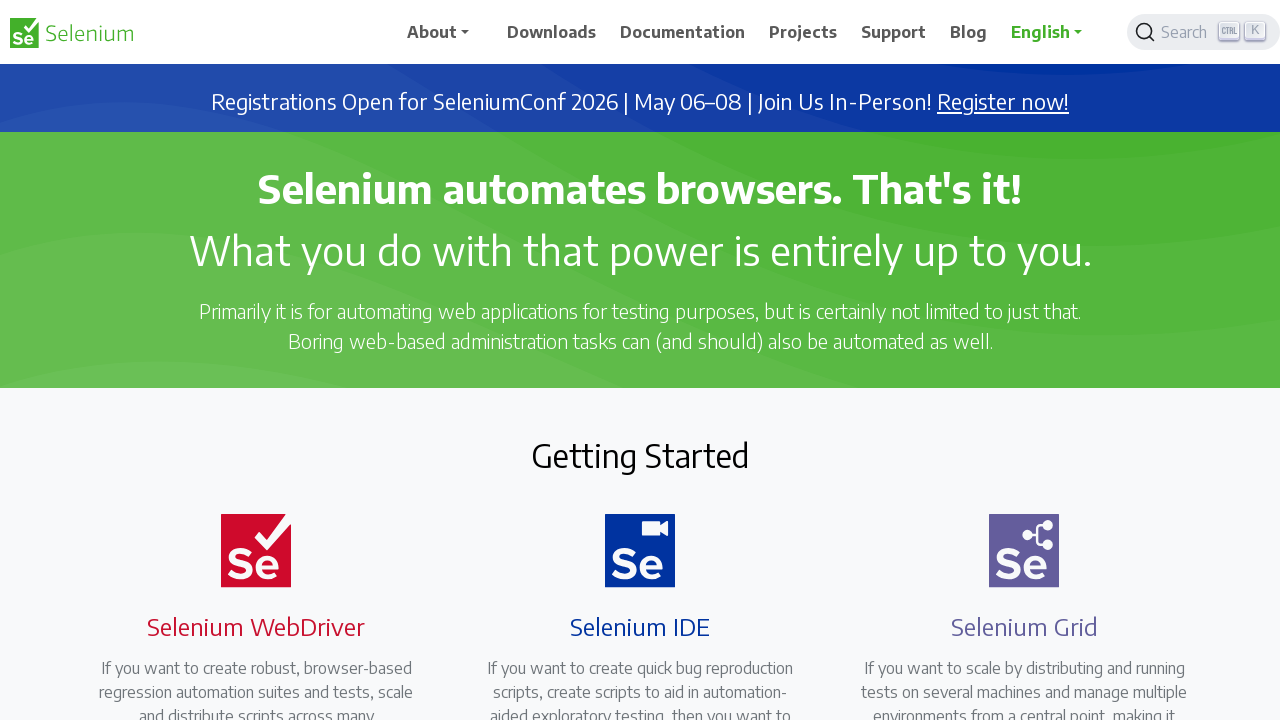

Scrolled down to News section heading
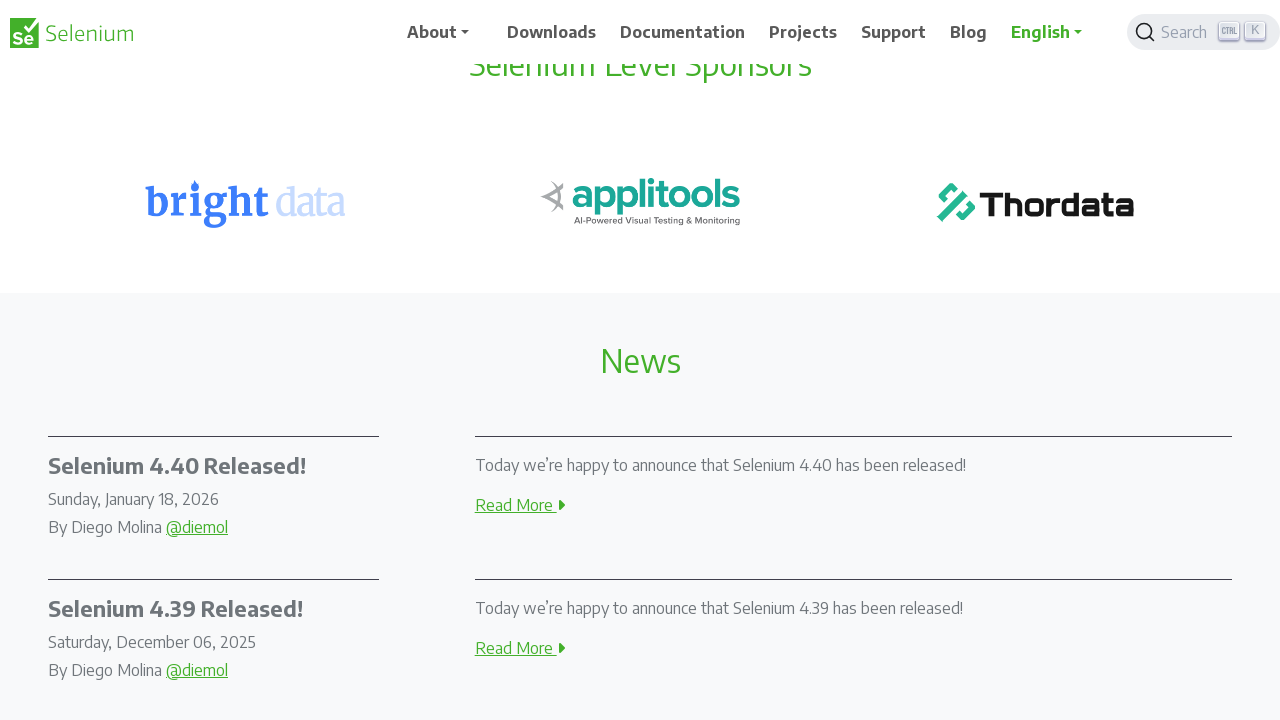

Retrieved current scroll position: 1309px
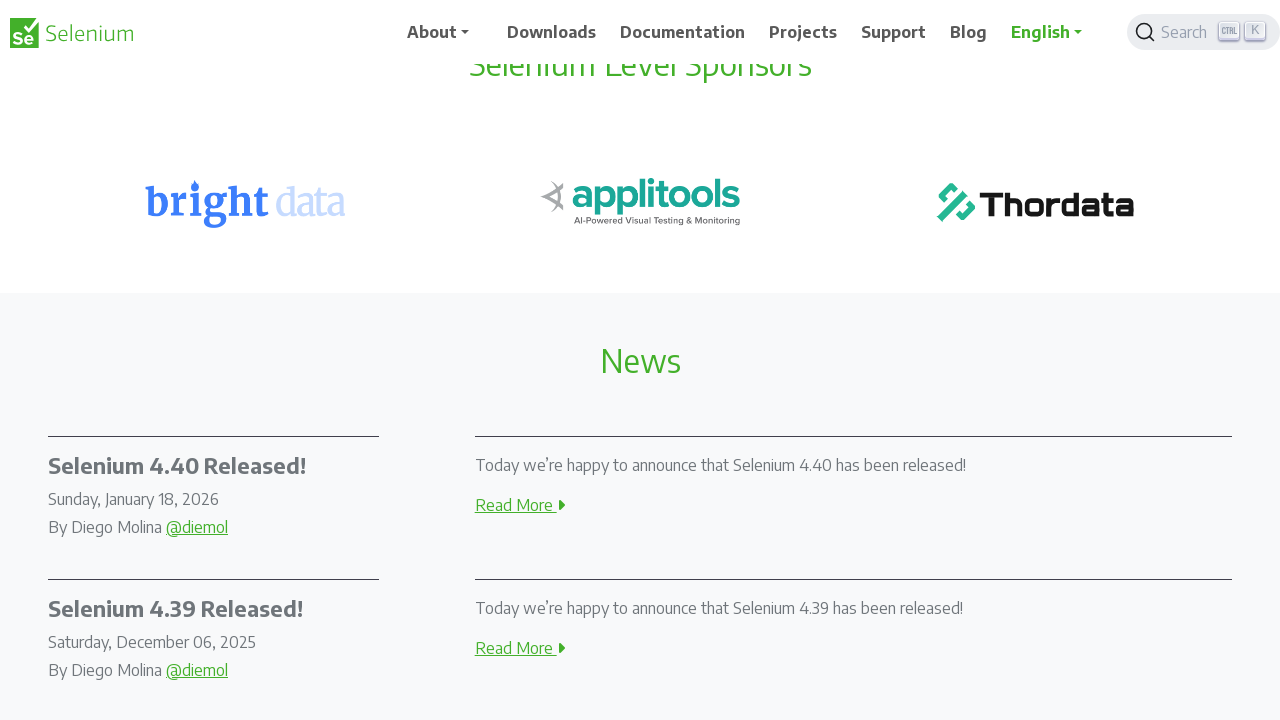

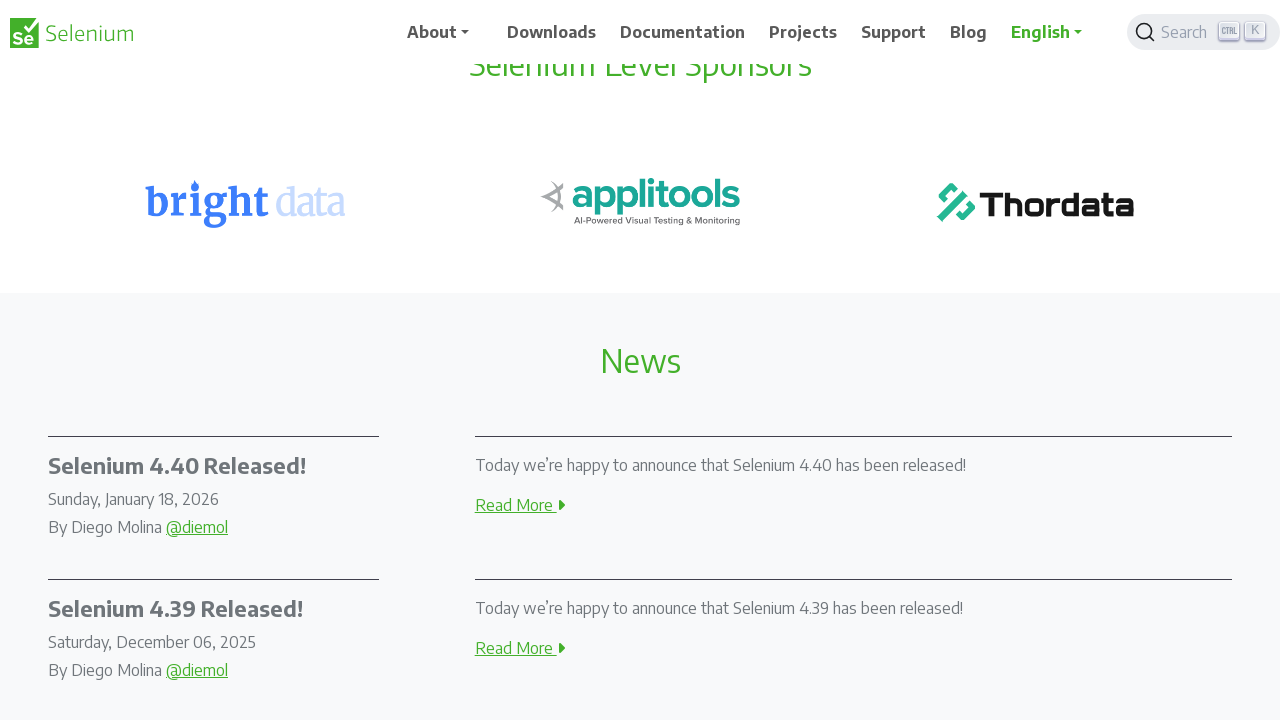